Tests JavaScript alert handling by clicking a button to trigger an alert, verifying the alert text, accepting it, and verifying the result message.

Starting URL: https://testcenter.techproeducation.com/index.php?page=javascript-alerts

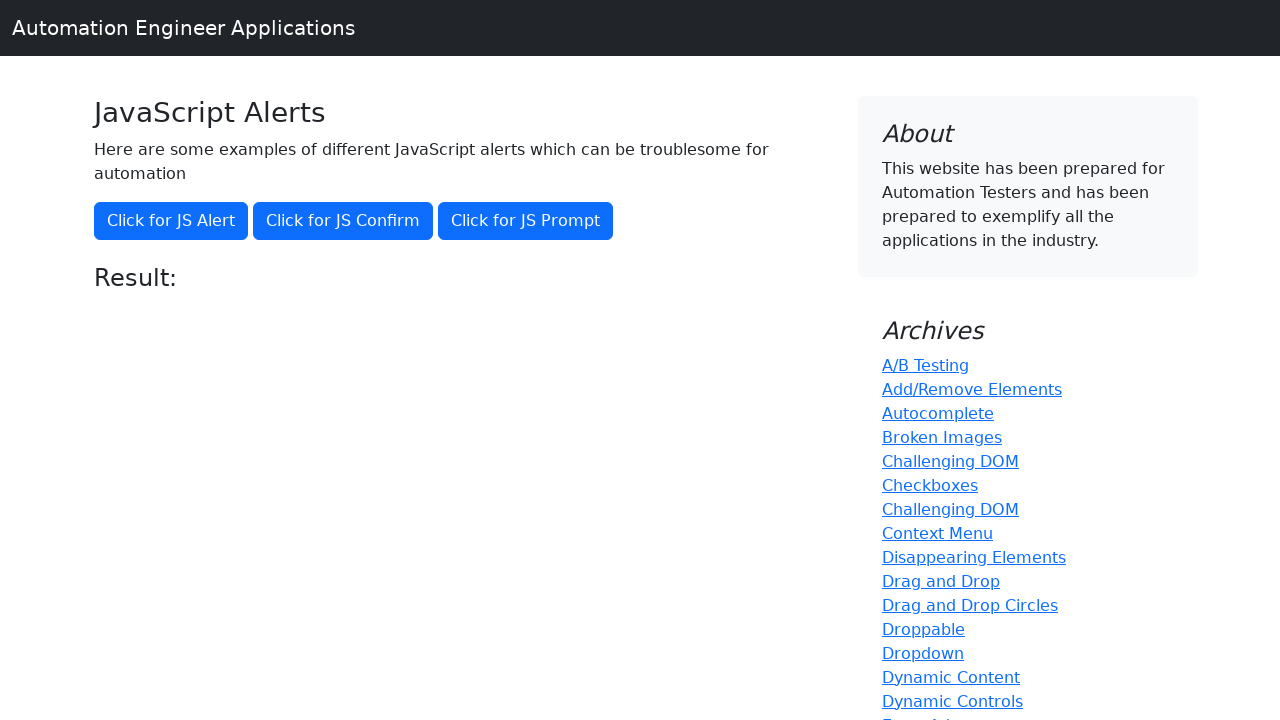

Clicked button to trigger JavaScript alert at (171, 221) on xpath=//button[@onclick='jsAlert()']
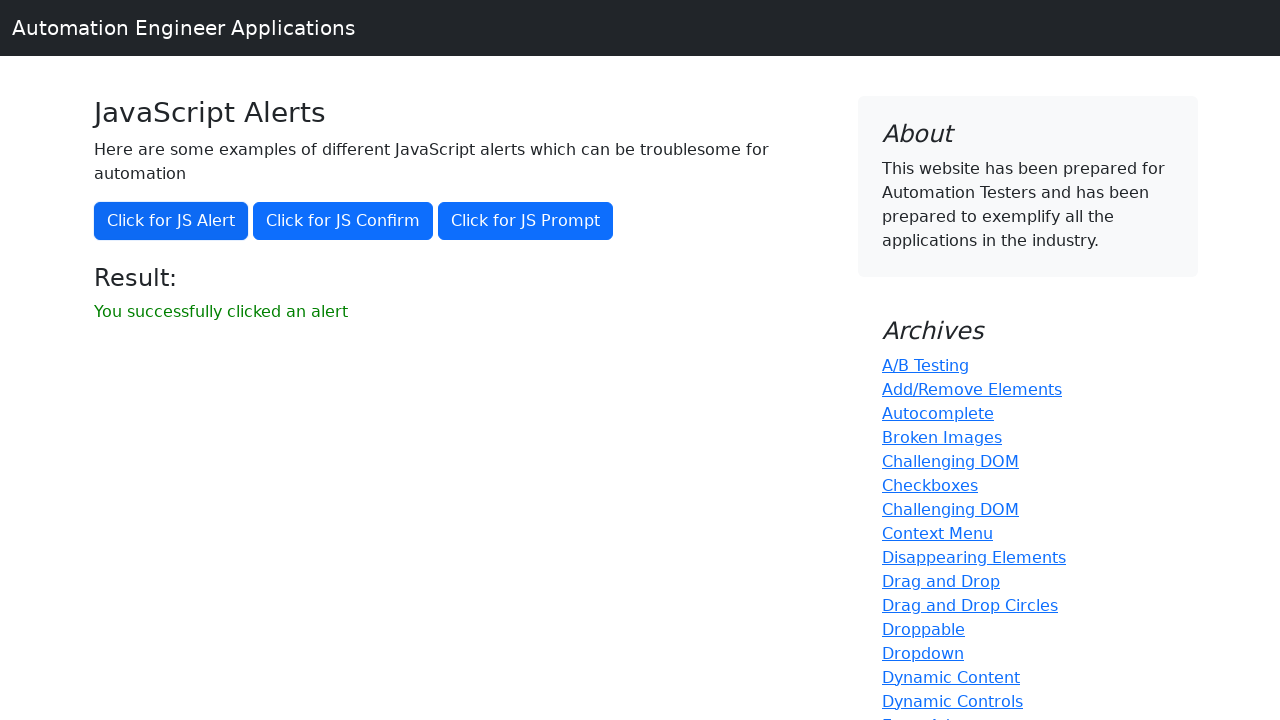

Set up dialog handler to accept alert
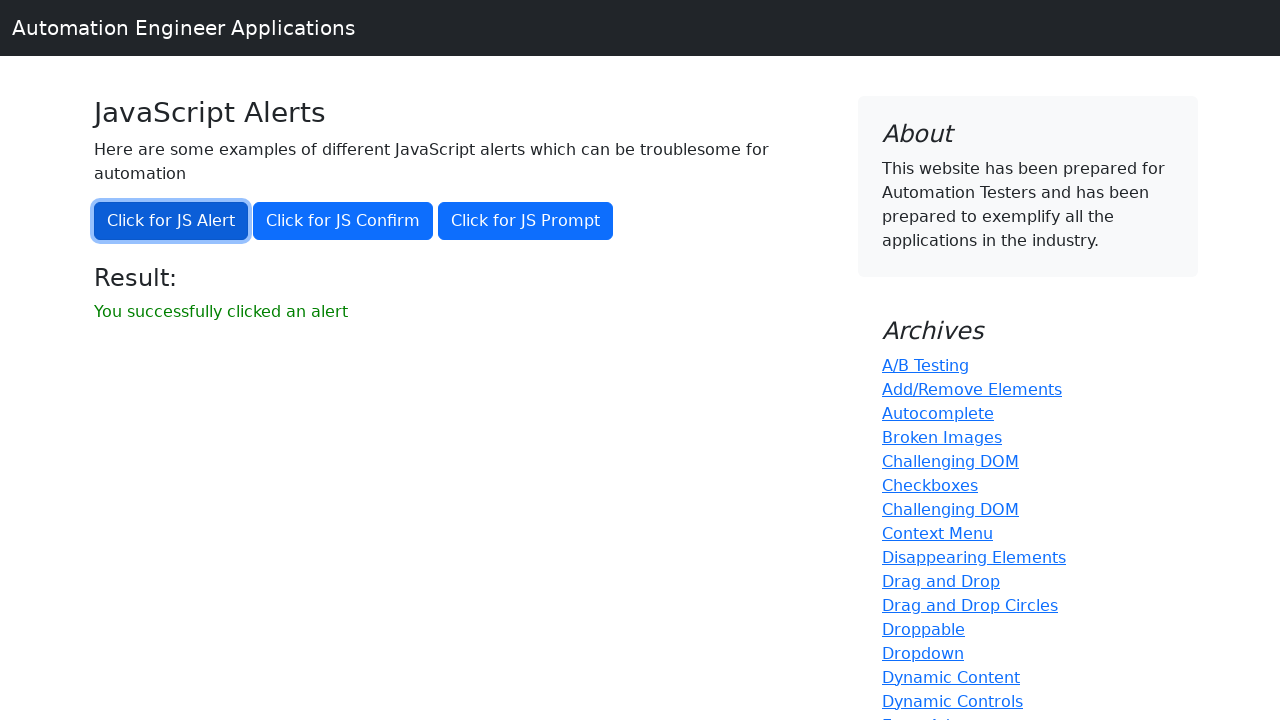

Waited for result element to appear
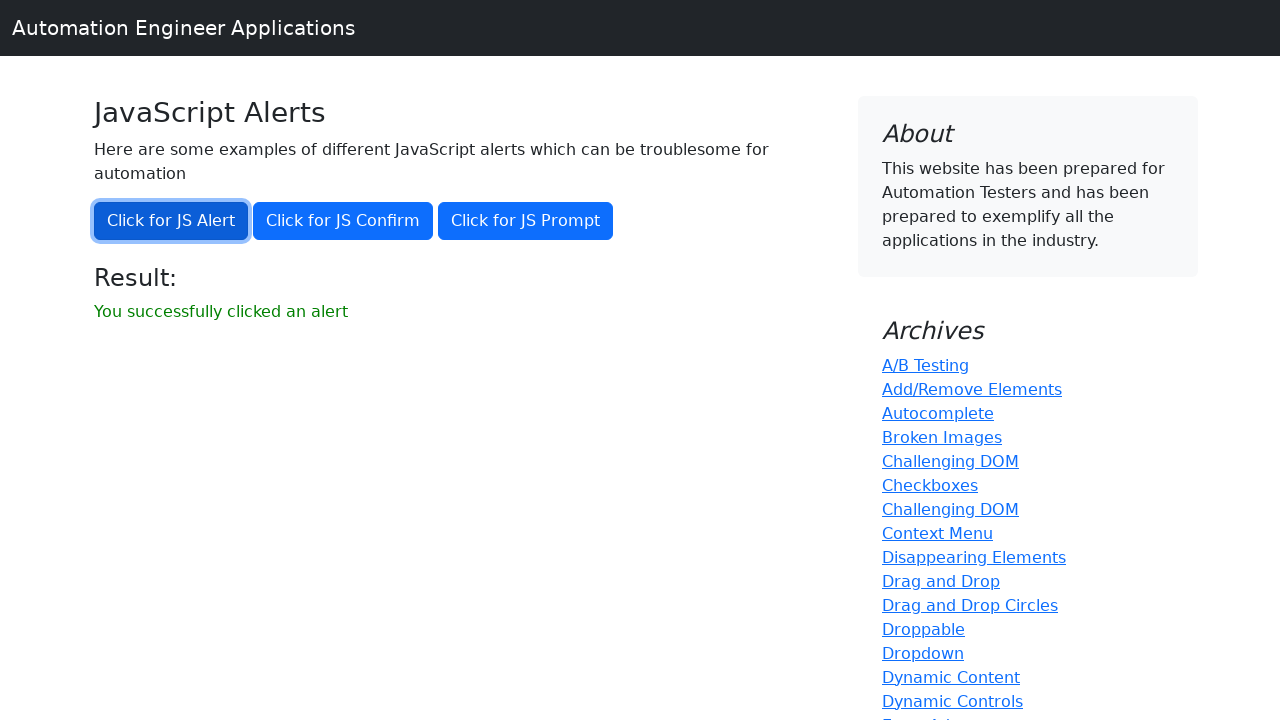

Retrieved result text from page
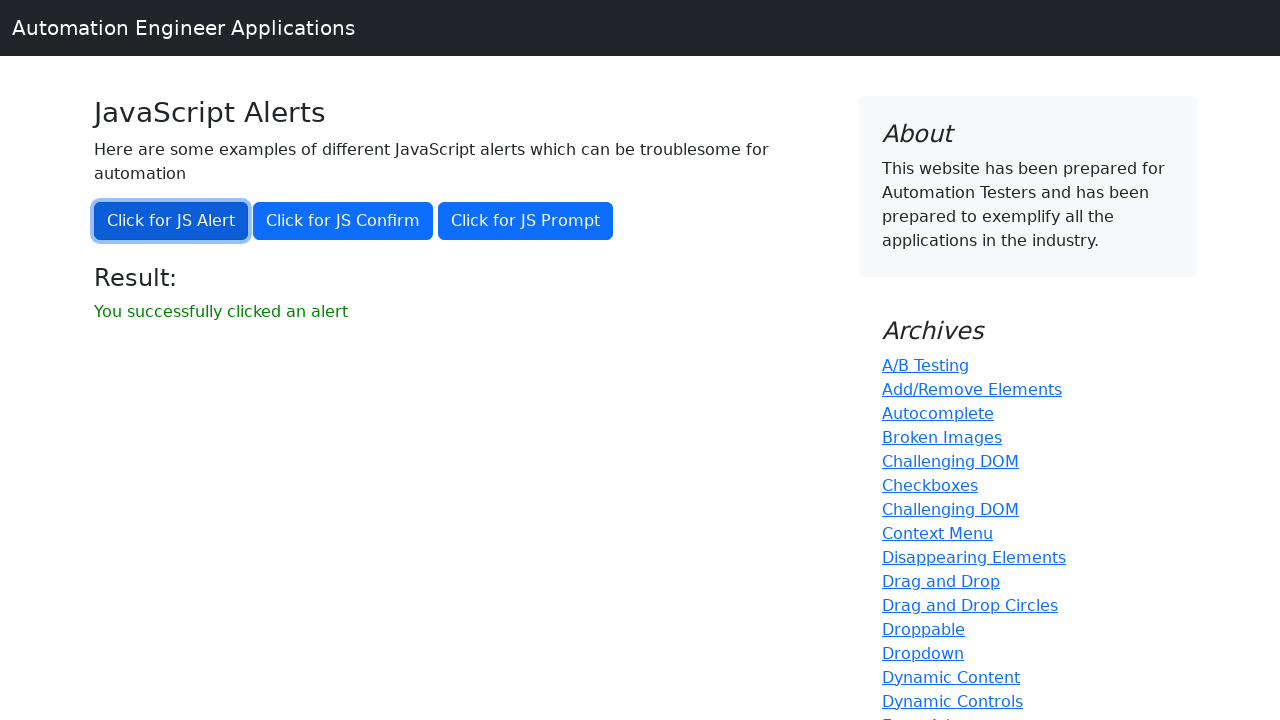

Verified result text matches expected message: 'You successfully clicked an alert'
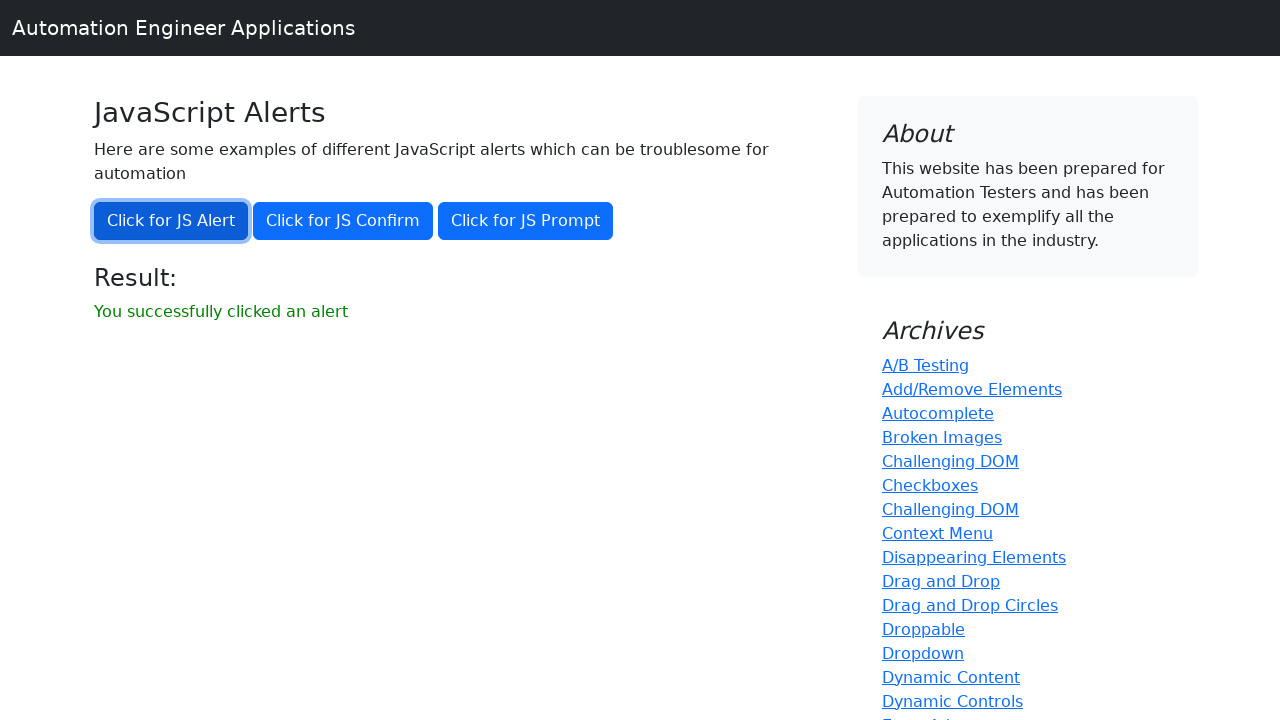

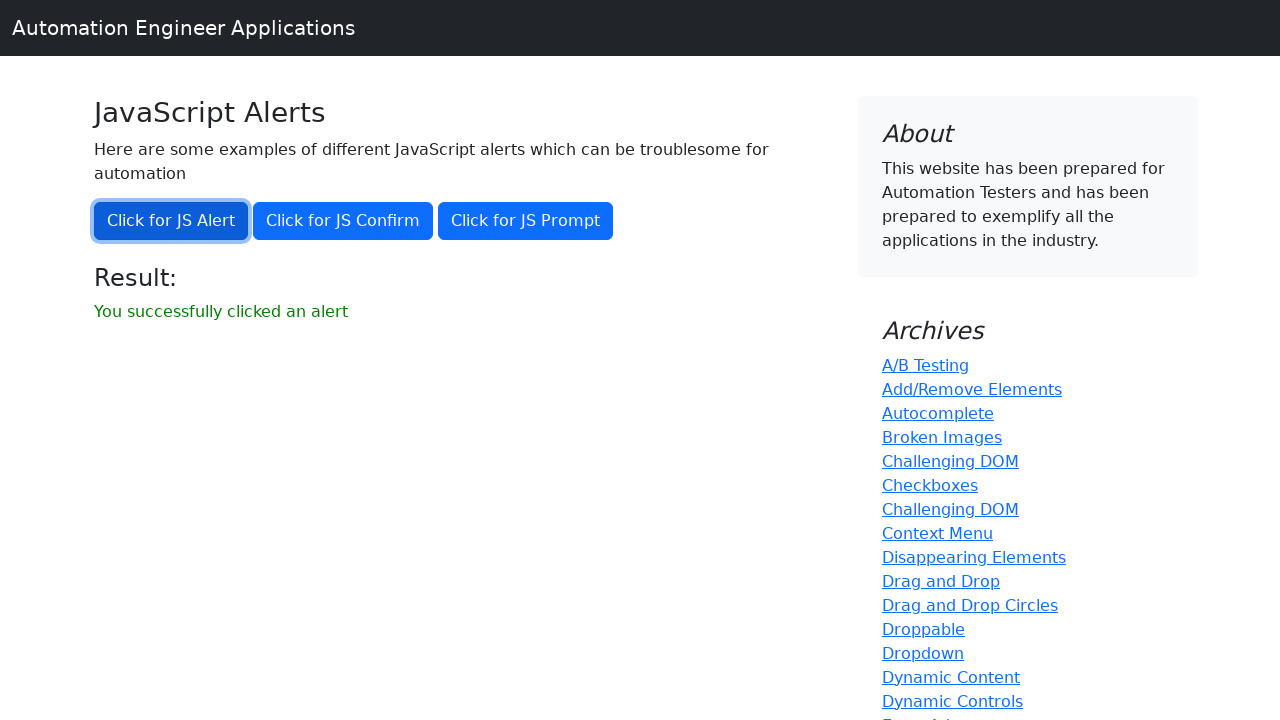